Tests the Commonwealth Bank repayment calculator by navigating to the calculator page, verifying various calculator options are displayed (Borrowing, Stamp duty, Repayment calculators), clicking the Calculate button, and verifying the Total loan repayments result is visible.

Starting URL: https://www.commbank.com.au/

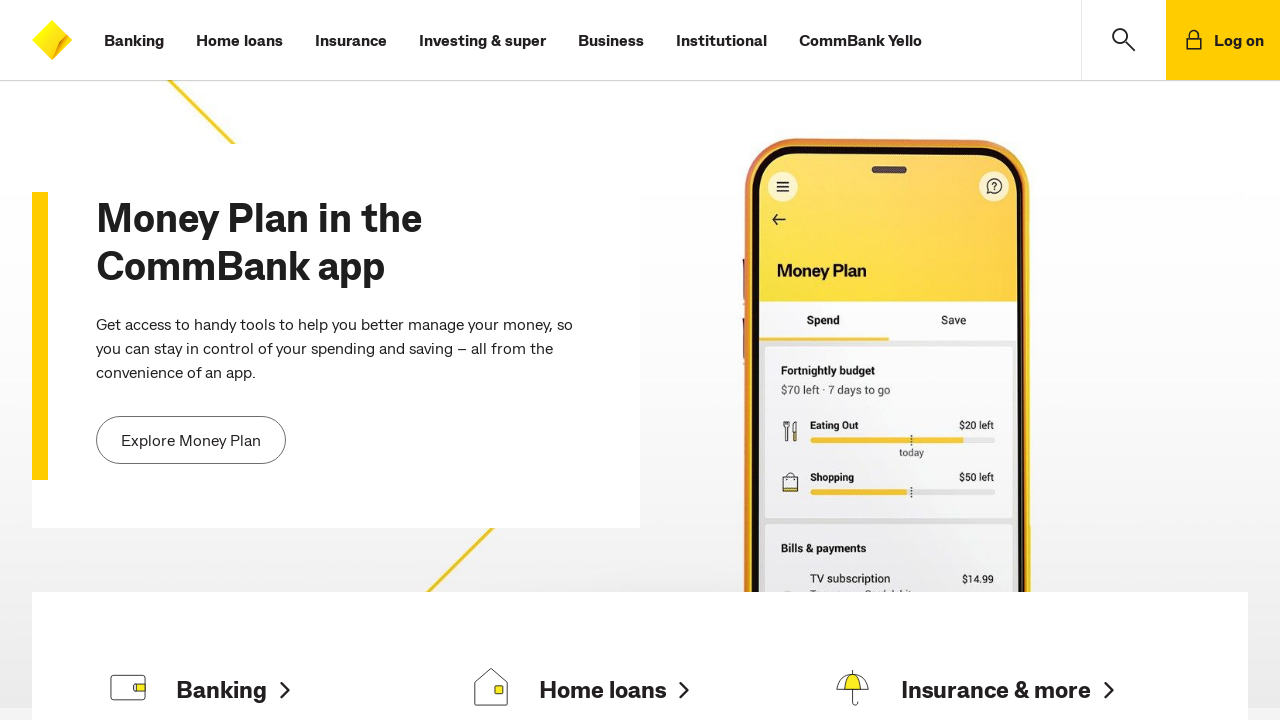

Clicked on Repayments calculator option at (619, 360) on xpath=//*[text()='Repayments calculator']
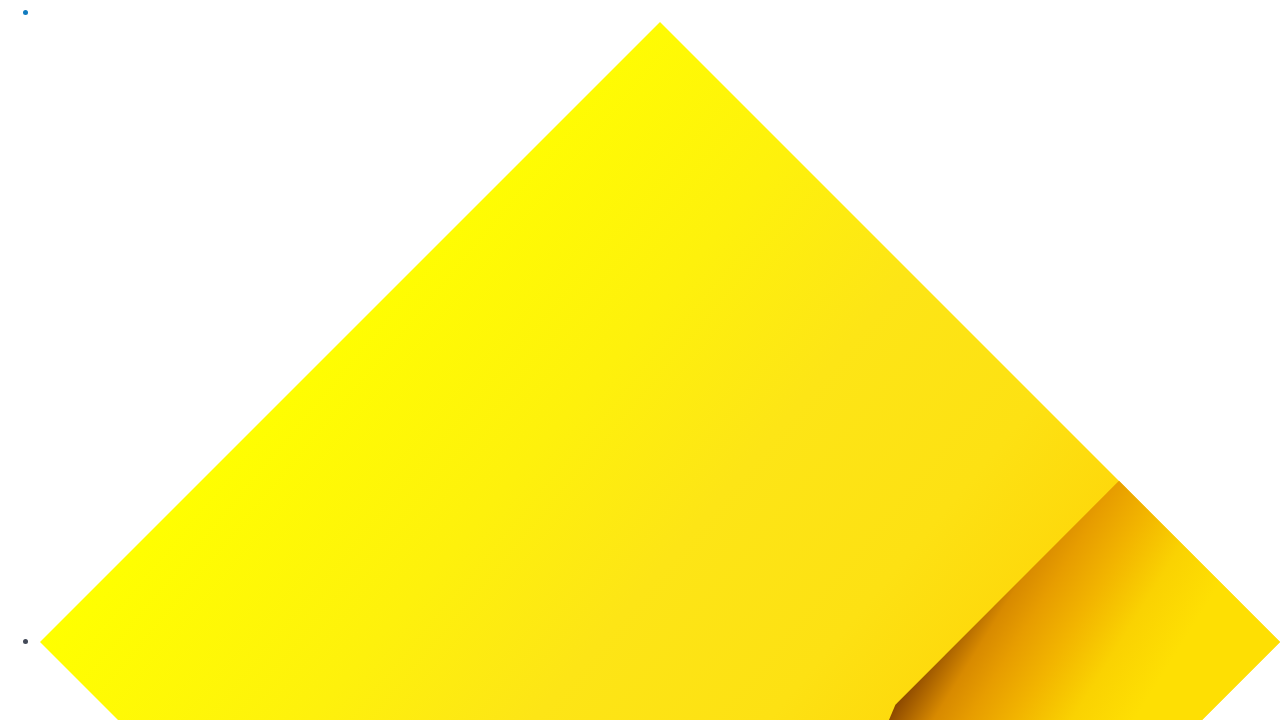

Verified Borrowing calculator element is visible
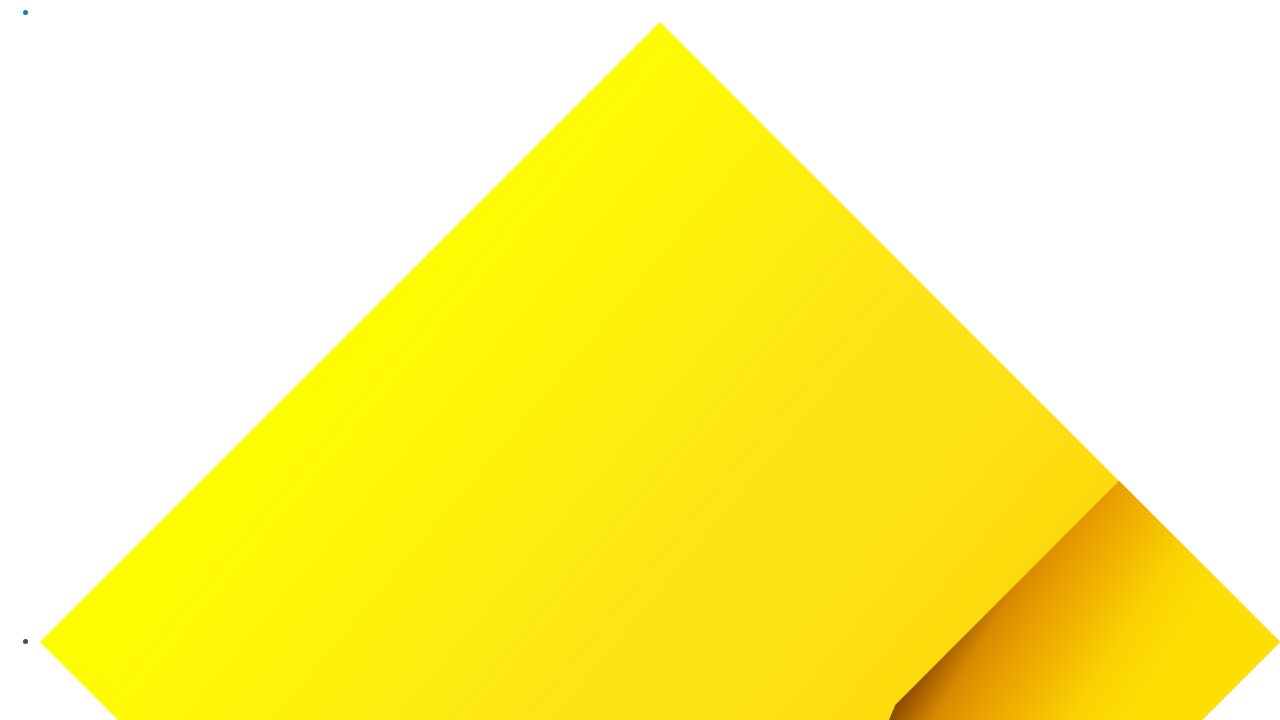

Verified Stamp duty calculator element is visible
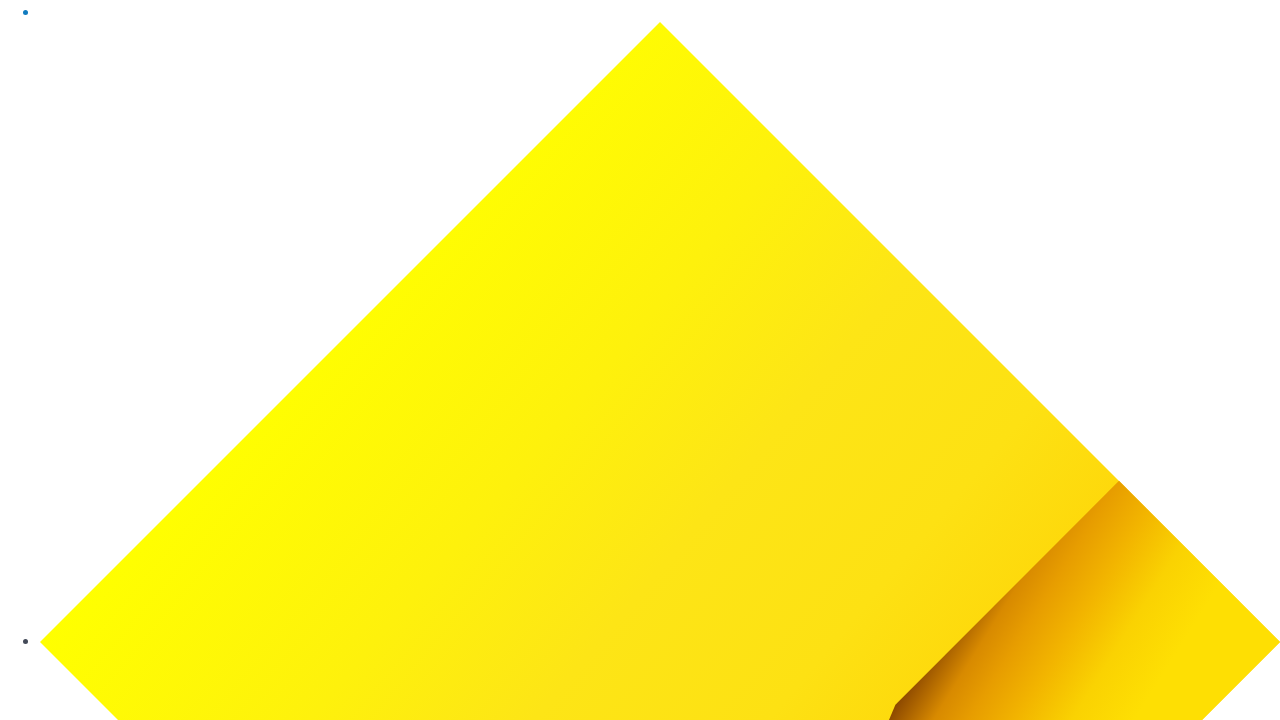

Verified Repayment calculator element is visible
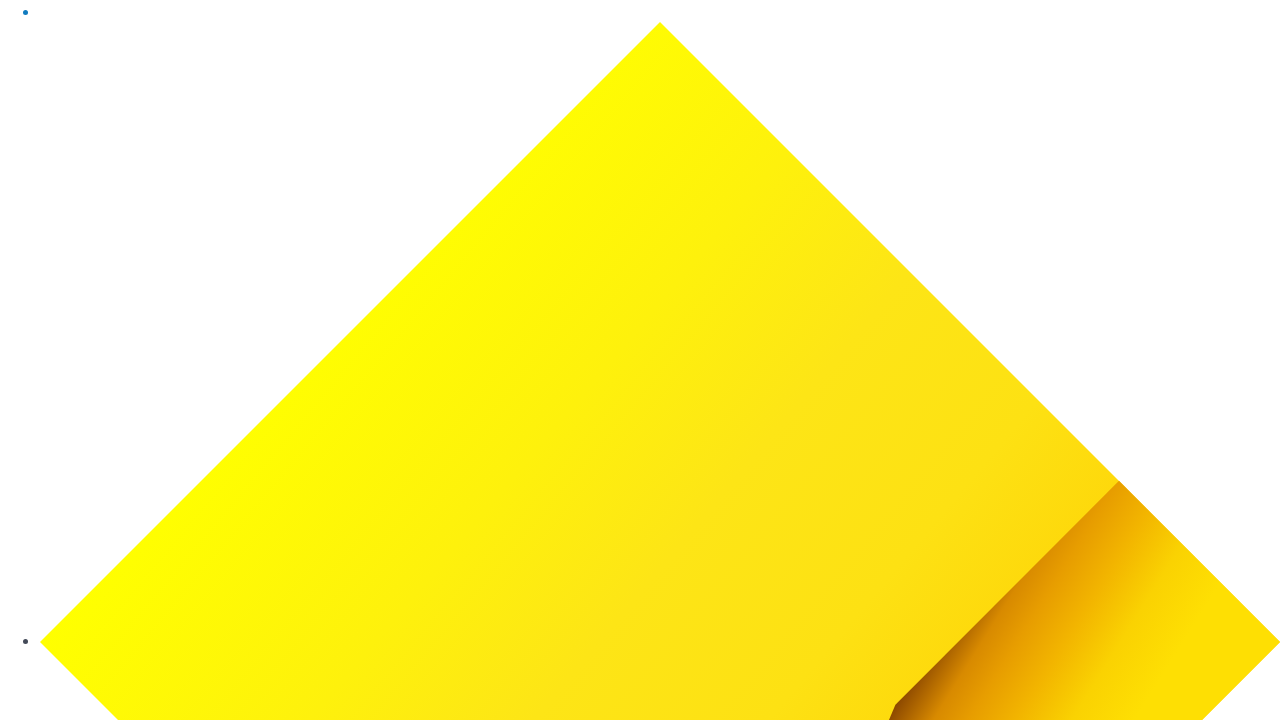

Clicked on Calculate button at (1077, 360) on xpath=//*[text()='Calculate']
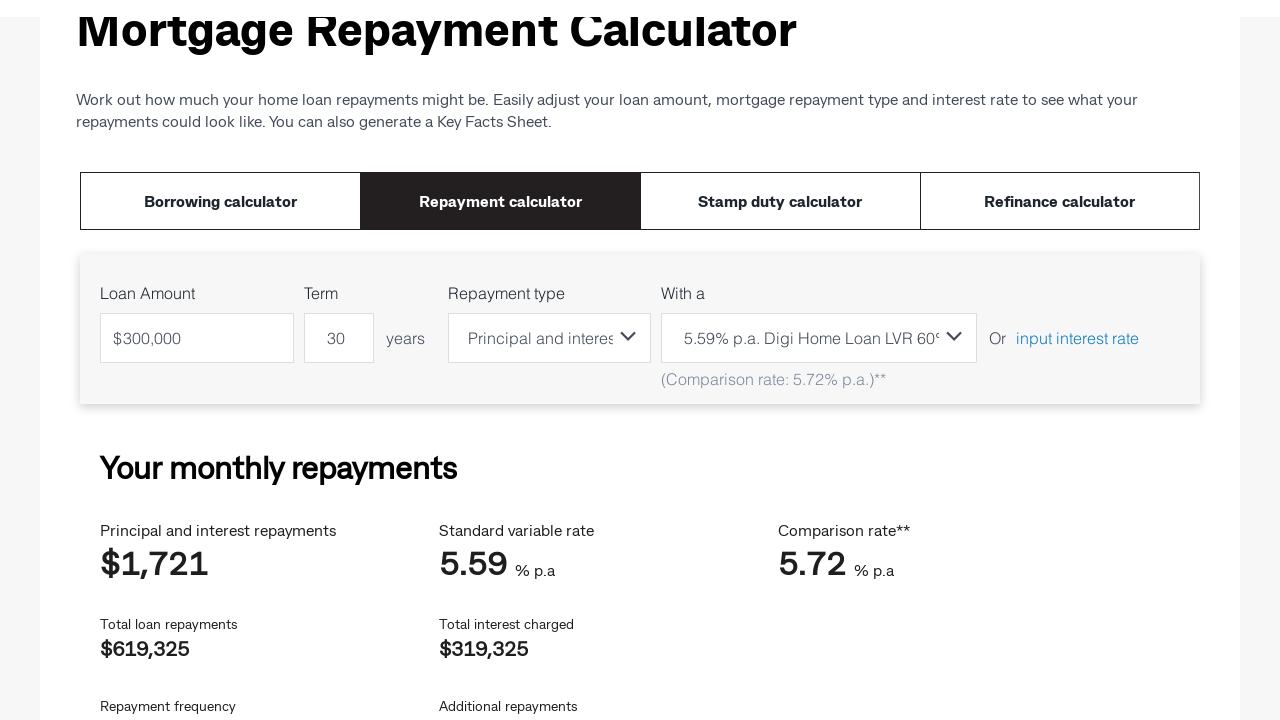

Verified Total loan repayments result is visible
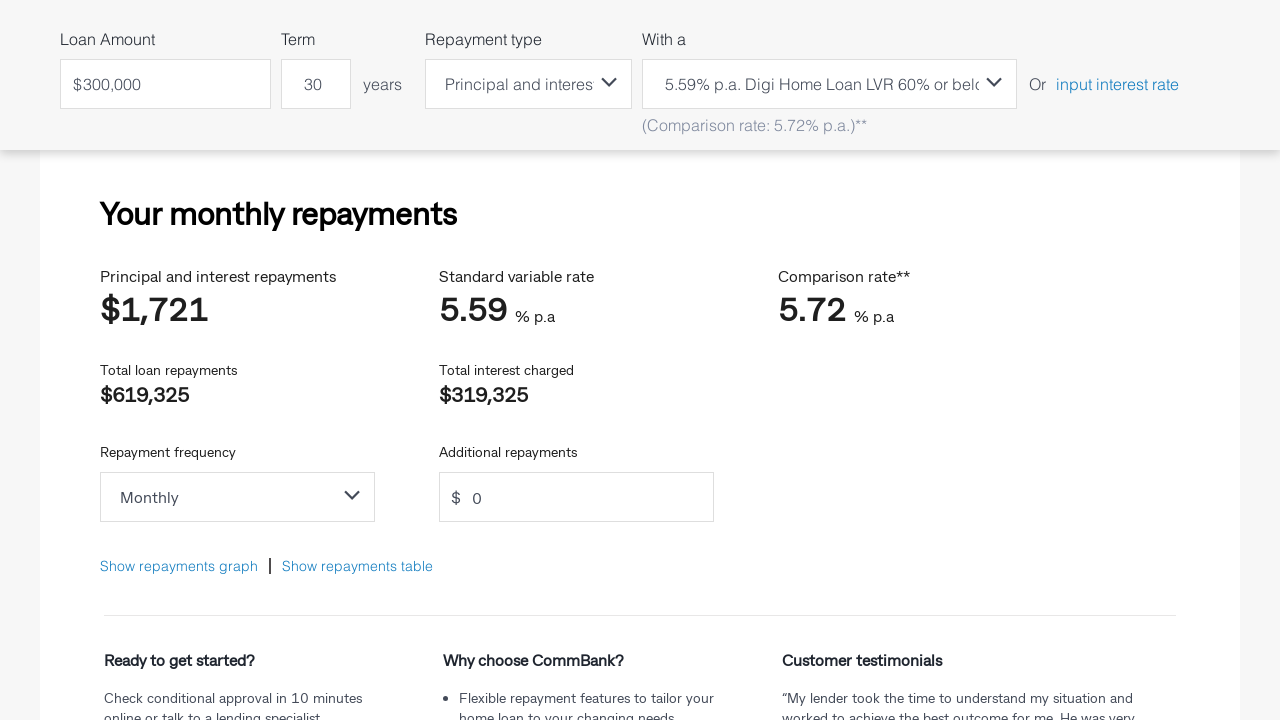

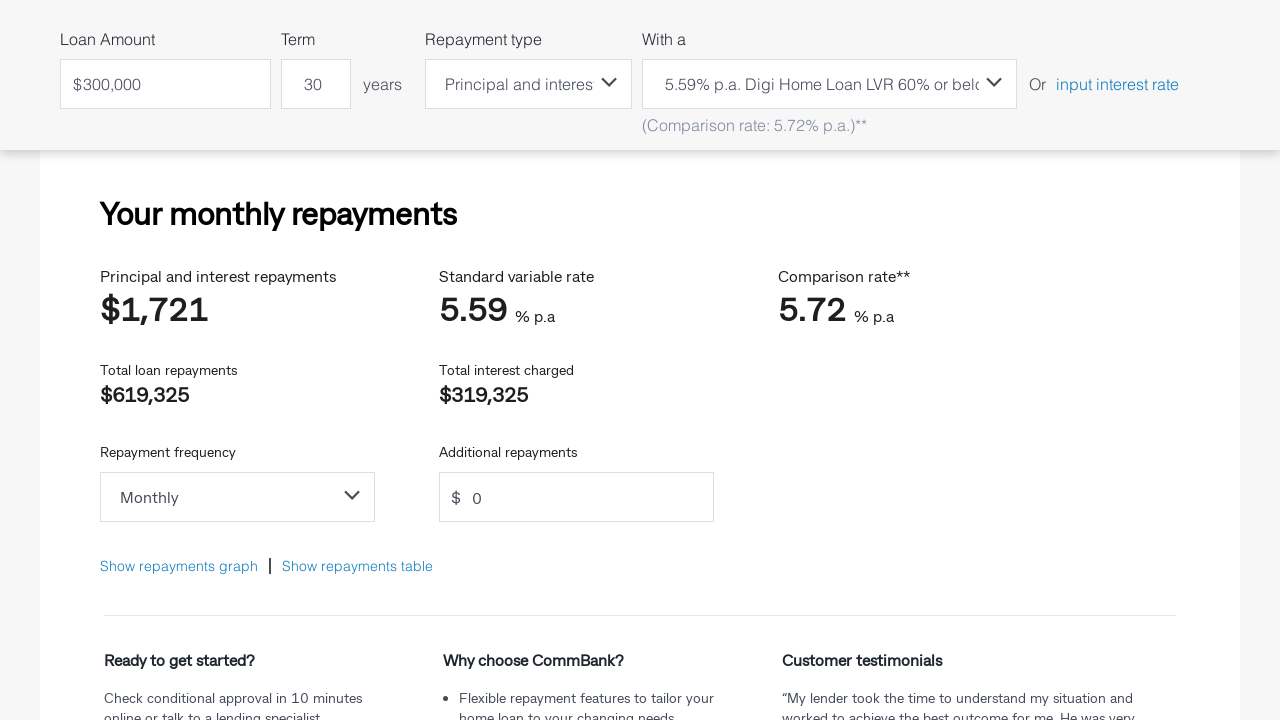